Tests the age page error handling by entering invalid data and verifying error message appears

Starting URL: https://kristinek.github.io/site/examples/age

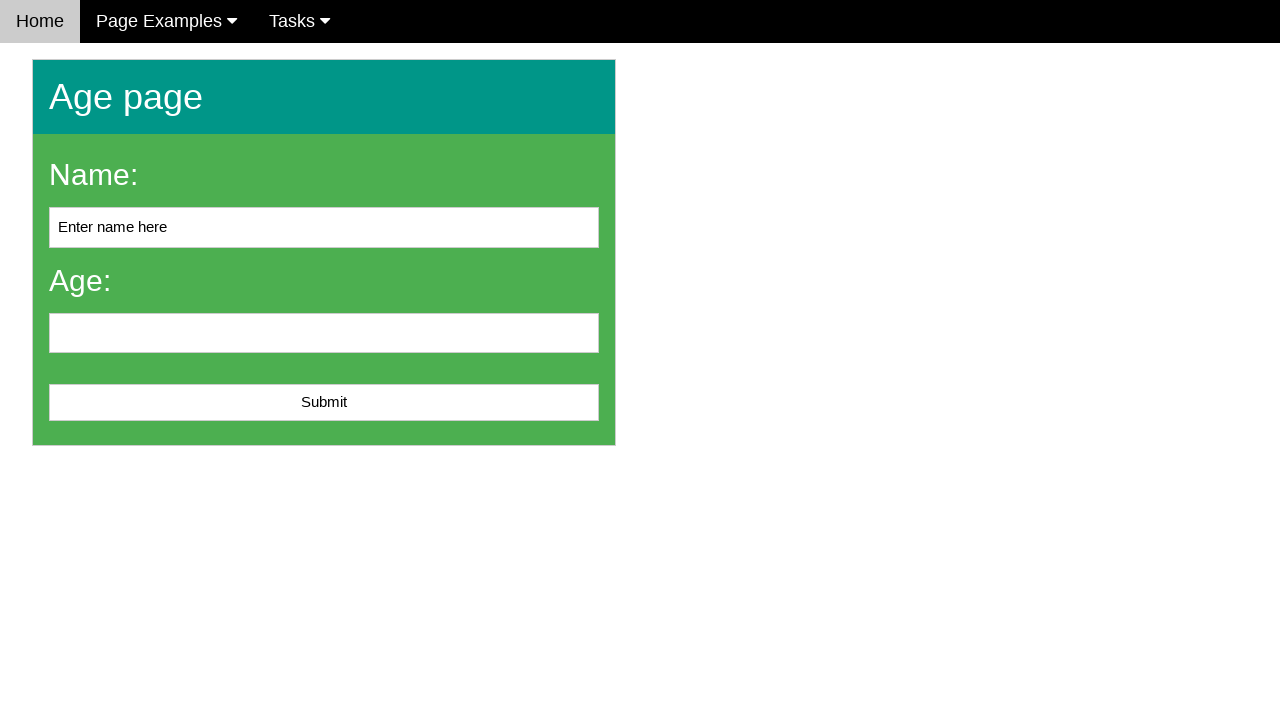

Filled name field with empty value on #name
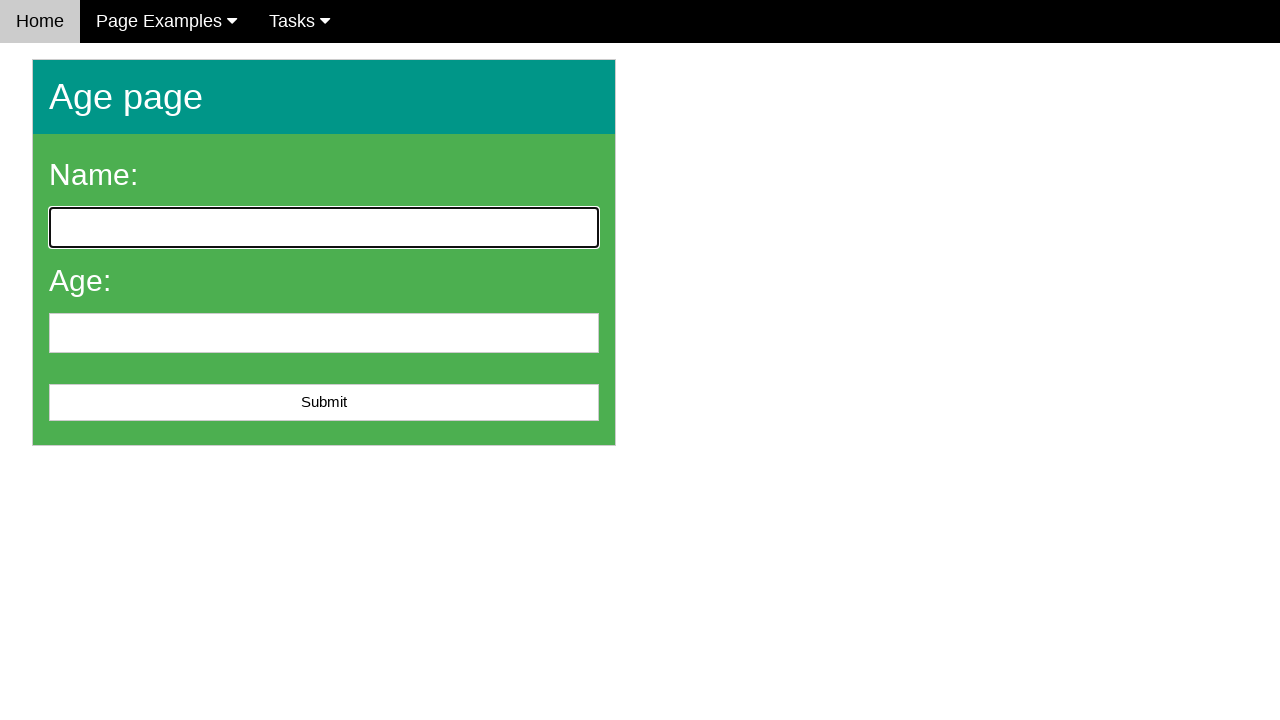

Filled age field with invalid value '-5' on #age
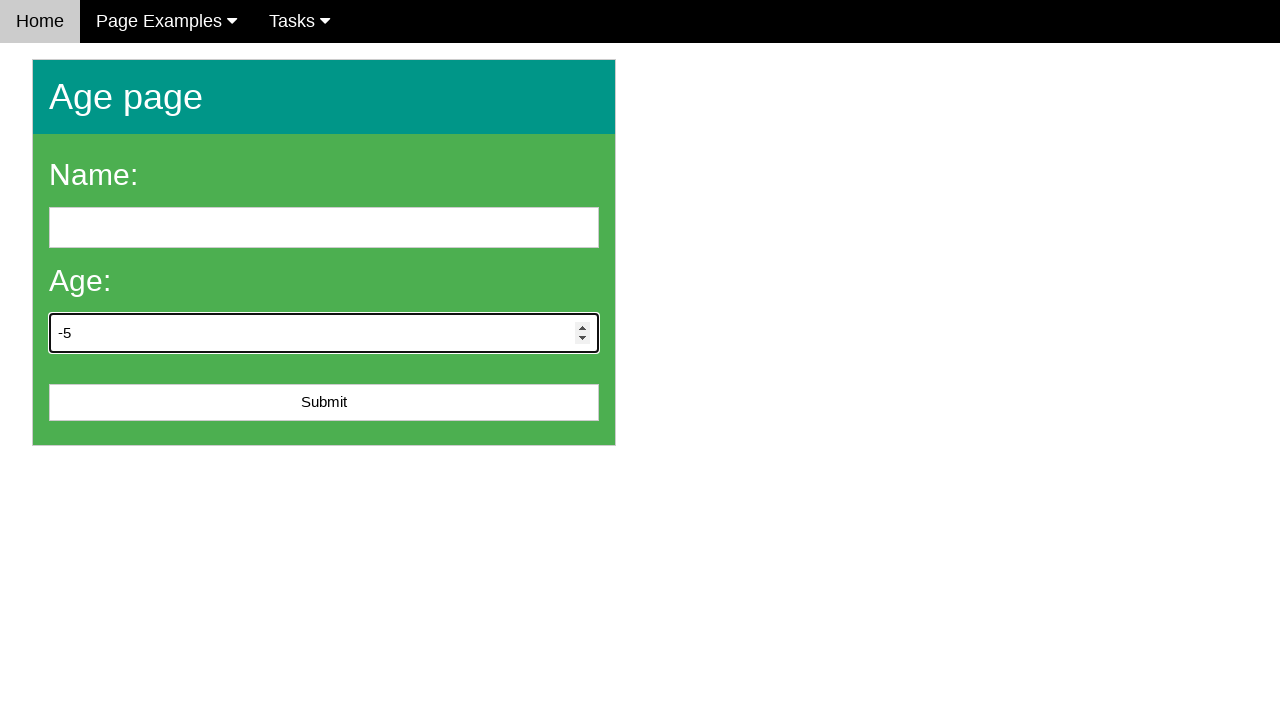

Clicked submit button with invalid data at (324, 403) on #submit
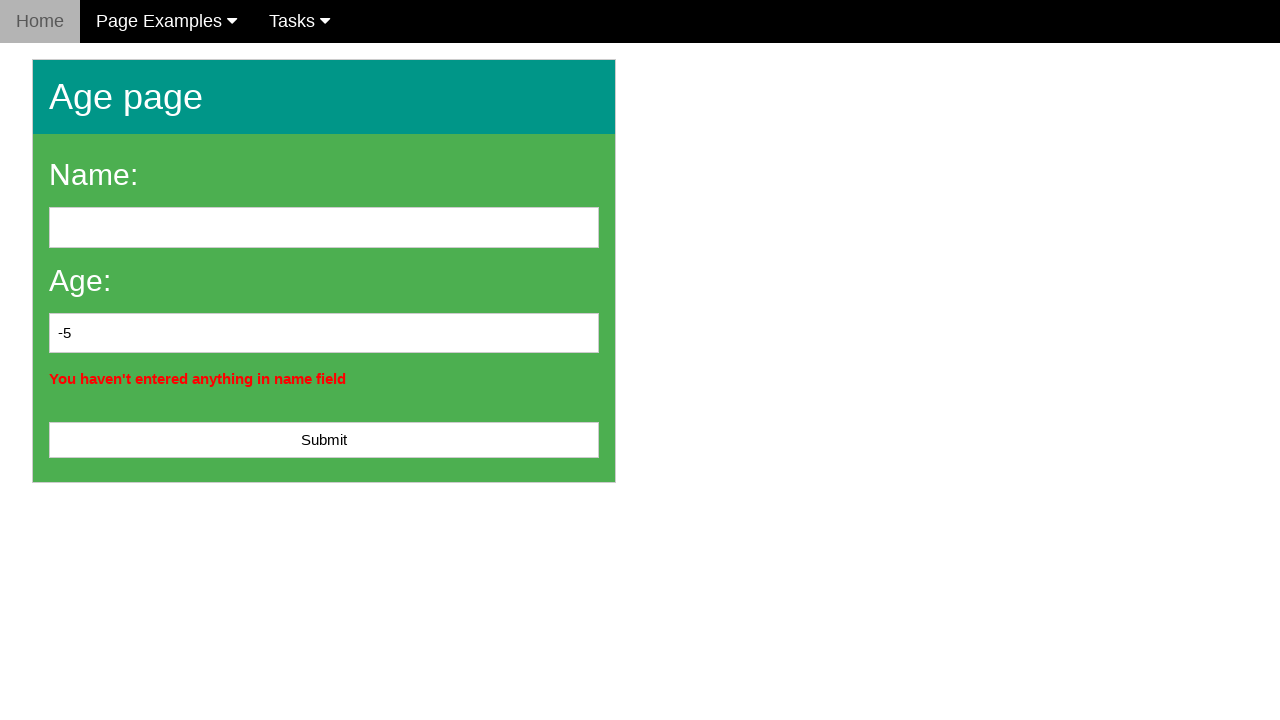

Retrieved error message text: 'You haven't entered anything in name field'
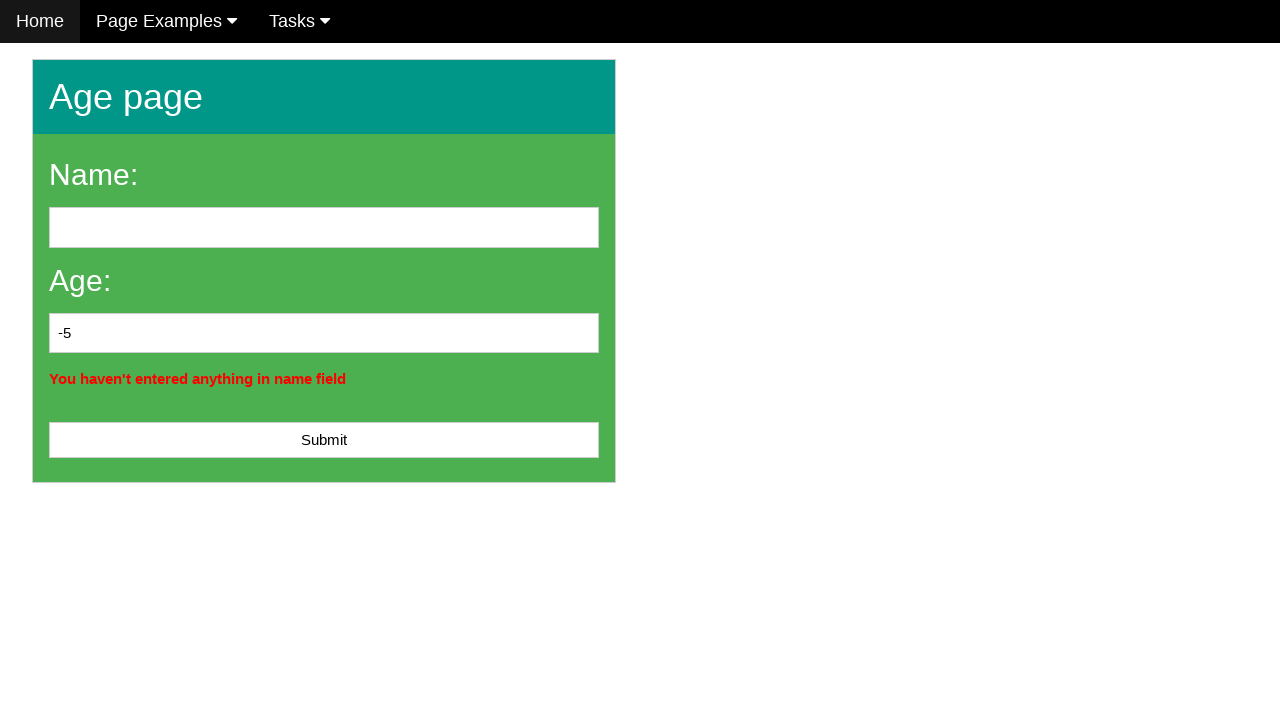

Verified page did not navigate away from age validation page
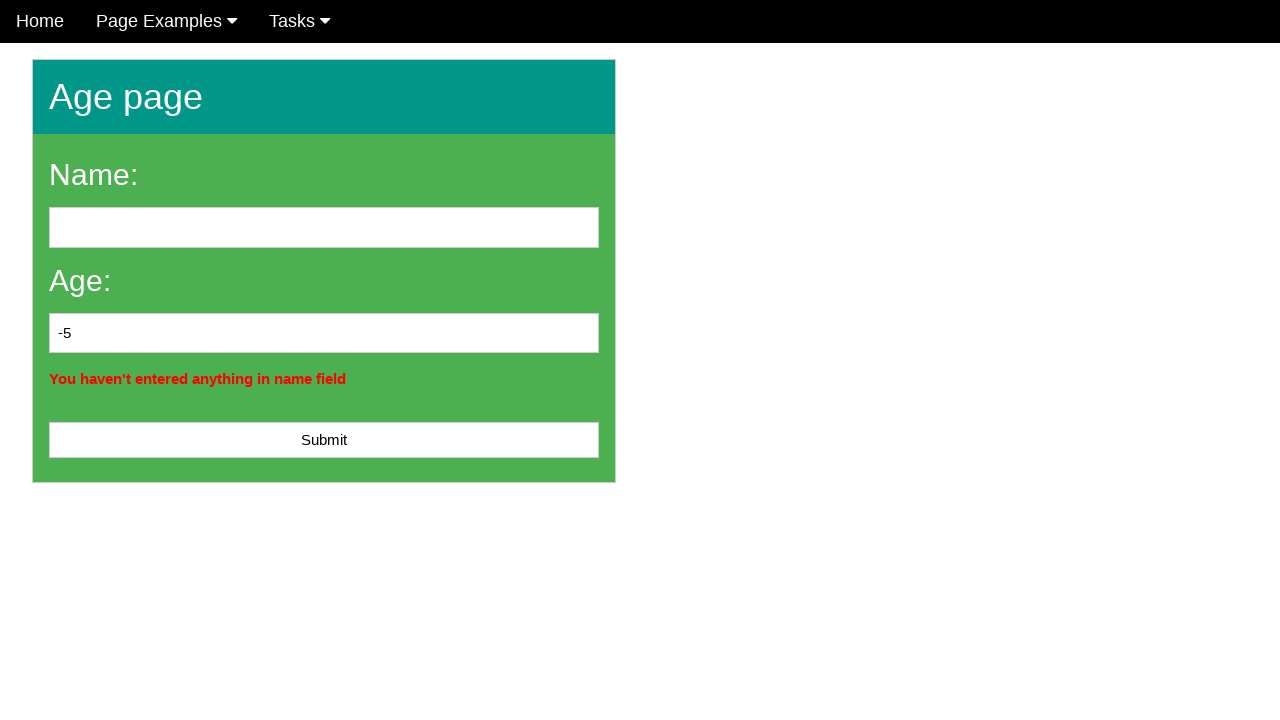

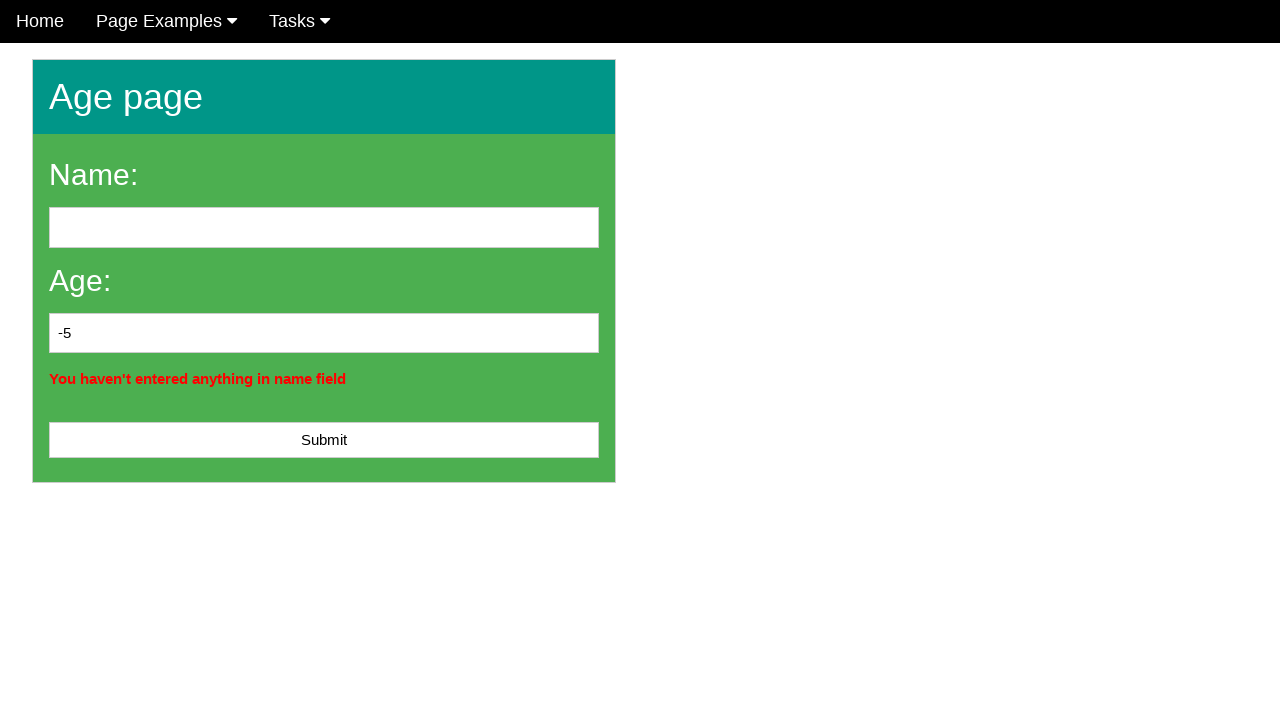